Tests that the Clear completed button displays correct text after completing an item

Starting URL: https://demo.playwright.dev/todomvc

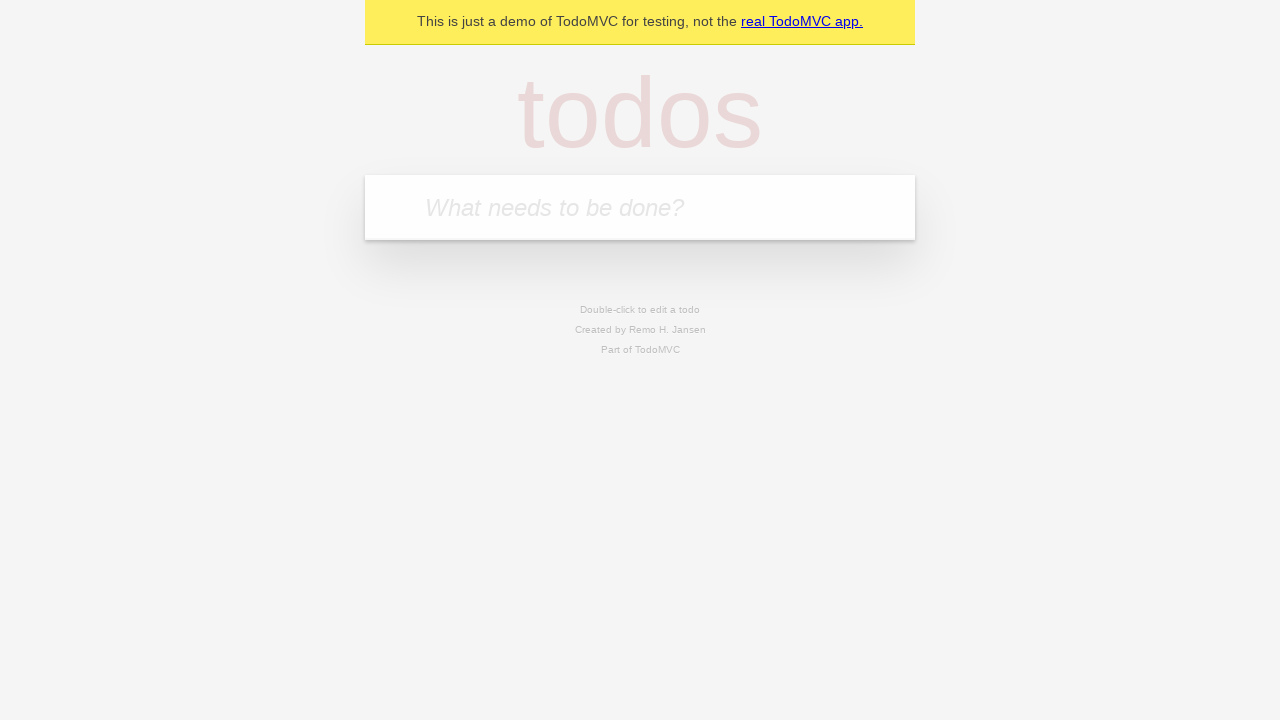

Filled todo input with 'buy some cheese' on internal:attr=[placeholder="What needs to be done?"i]
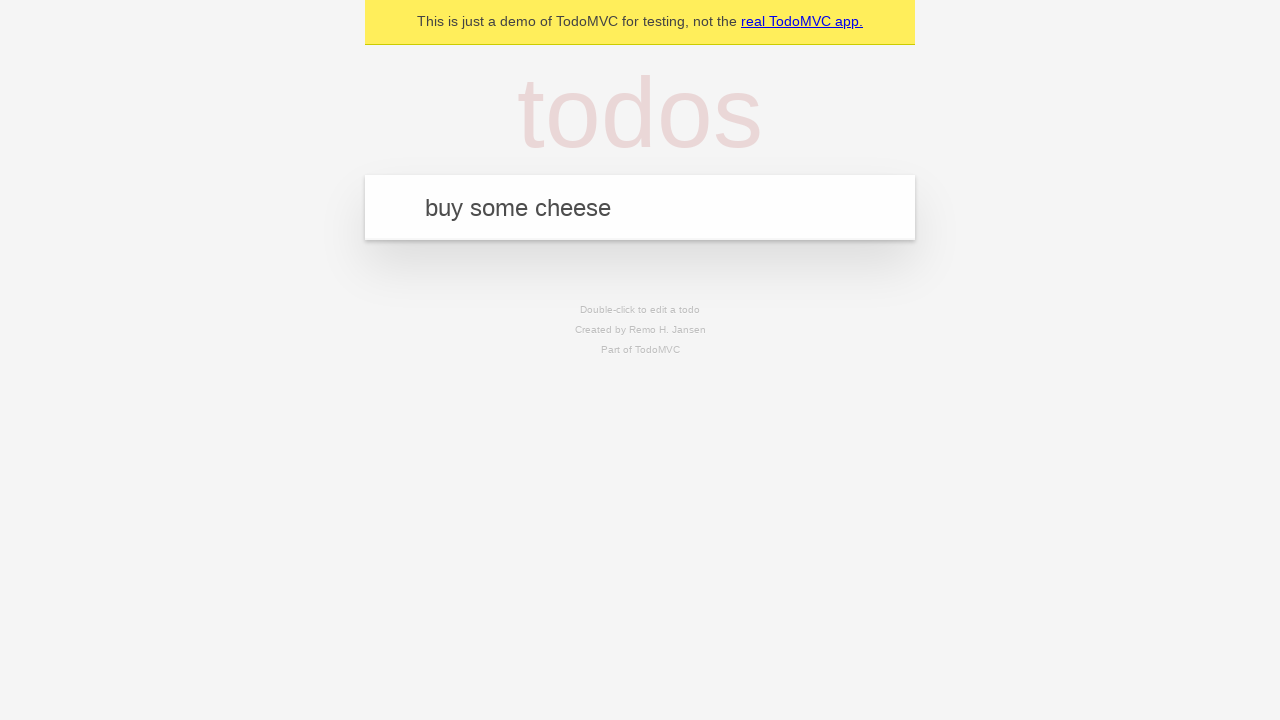

Pressed Enter to create todo 'buy some cheese' on internal:attr=[placeholder="What needs to be done?"i]
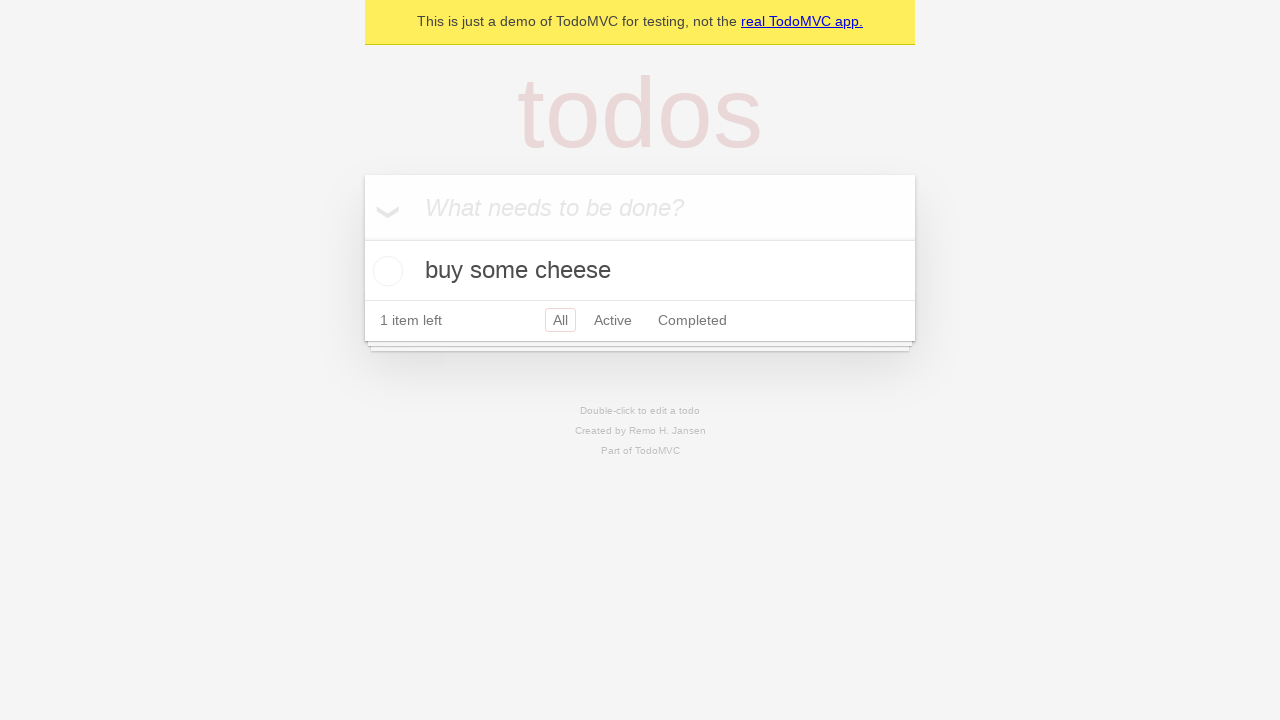

Filled todo input with 'feed the cat' on internal:attr=[placeholder="What needs to be done?"i]
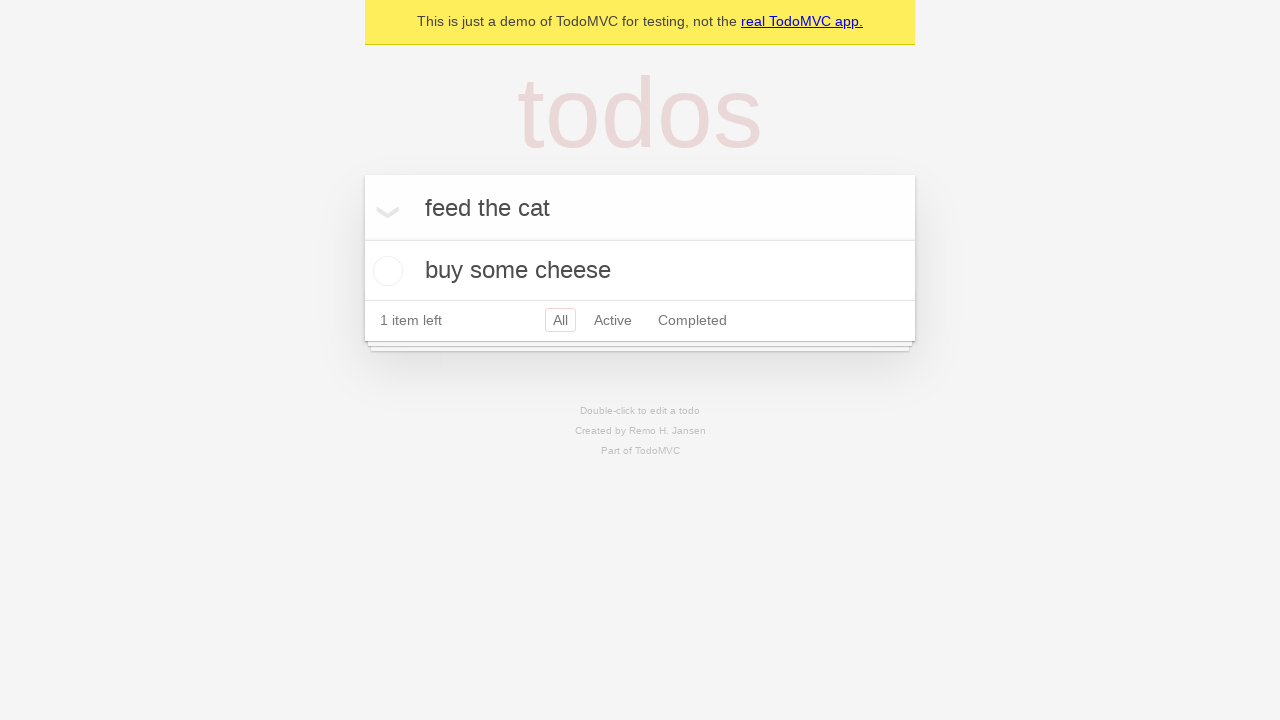

Pressed Enter to create todo 'feed the cat' on internal:attr=[placeholder="What needs to be done?"i]
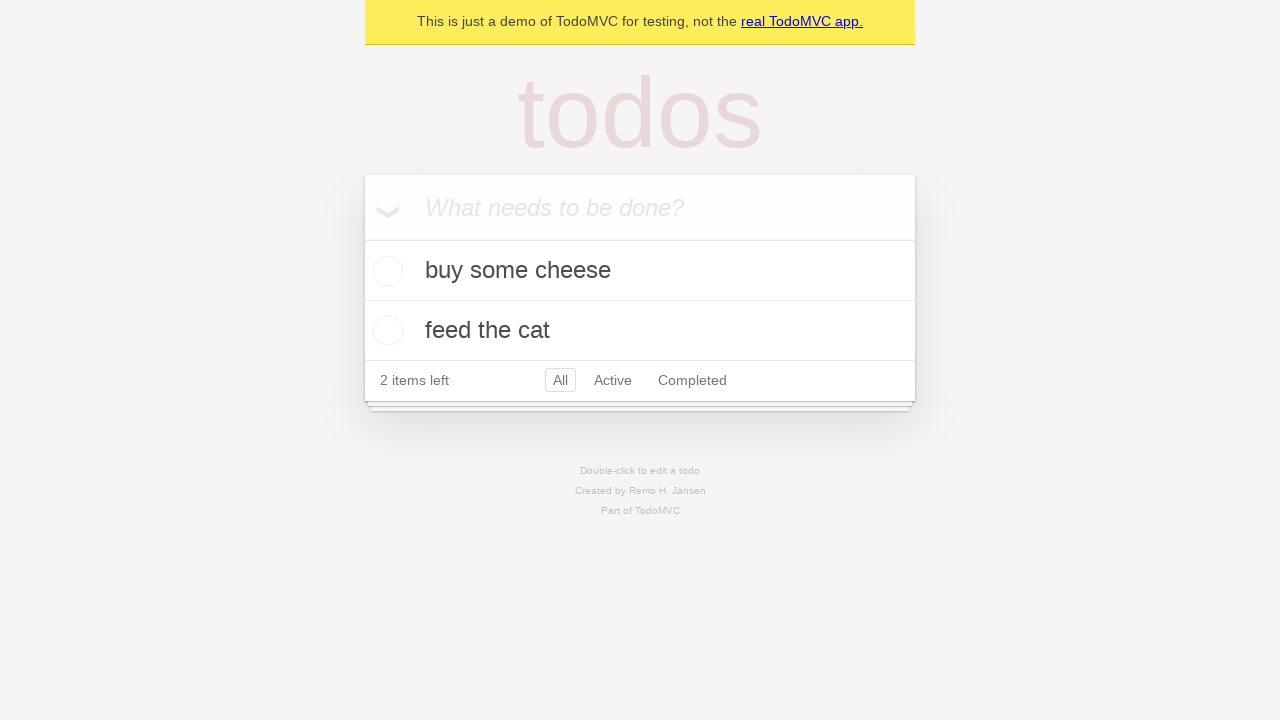

Filled todo input with 'book a doctors appointment' on internal:attr=[placeholder="What needs to be done?"i]
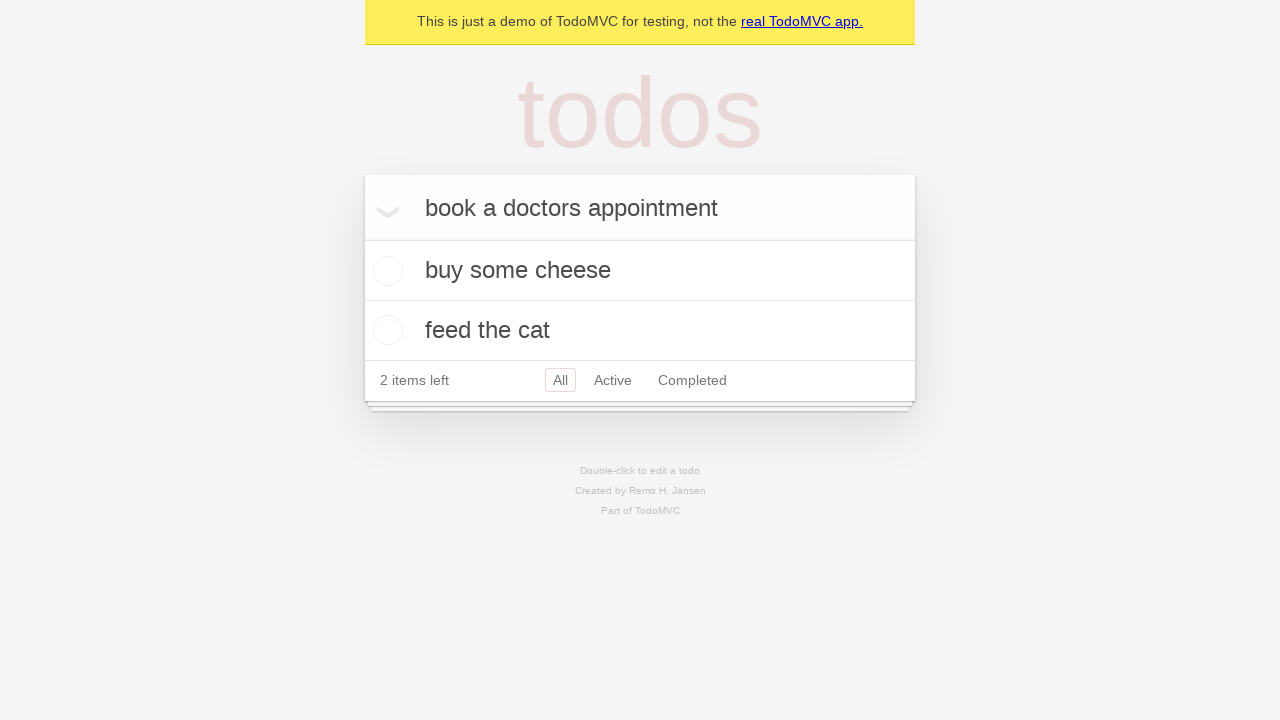

Pressed Enter to create todo 'book a doctors appointment' on internal:attr=[placeholder="What needs to be done?"i]
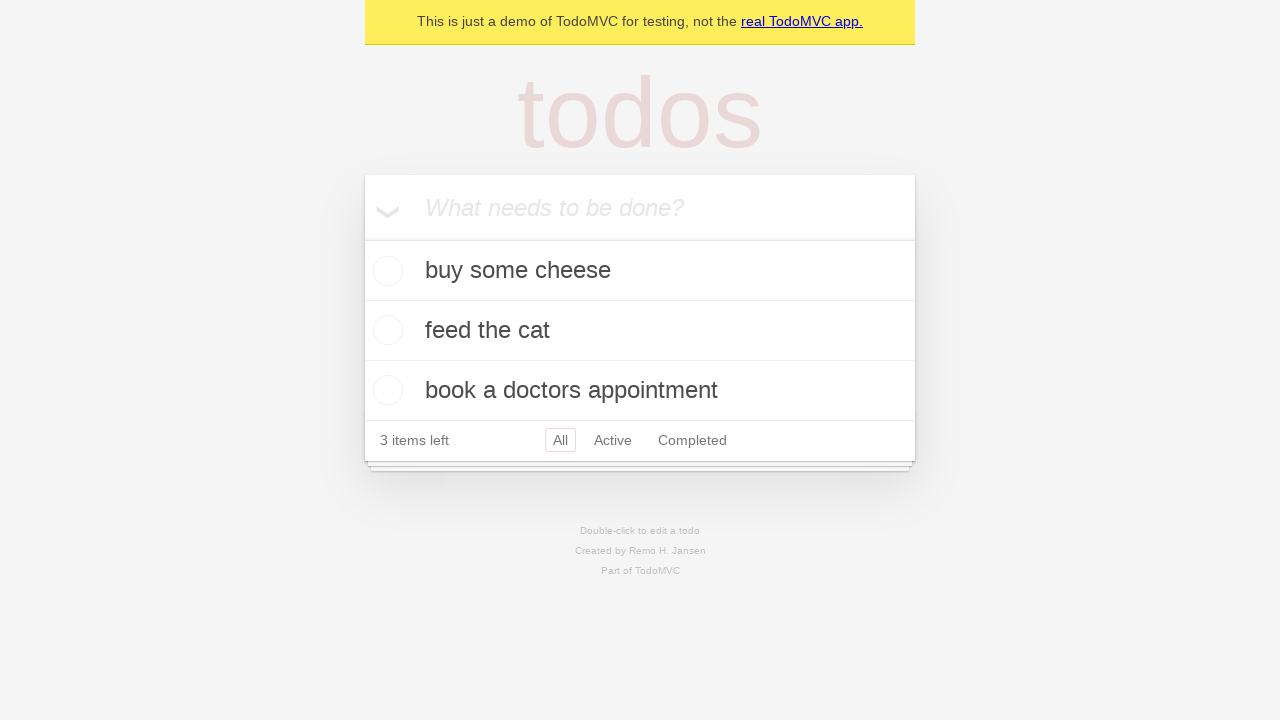

Waited for todo items to be created
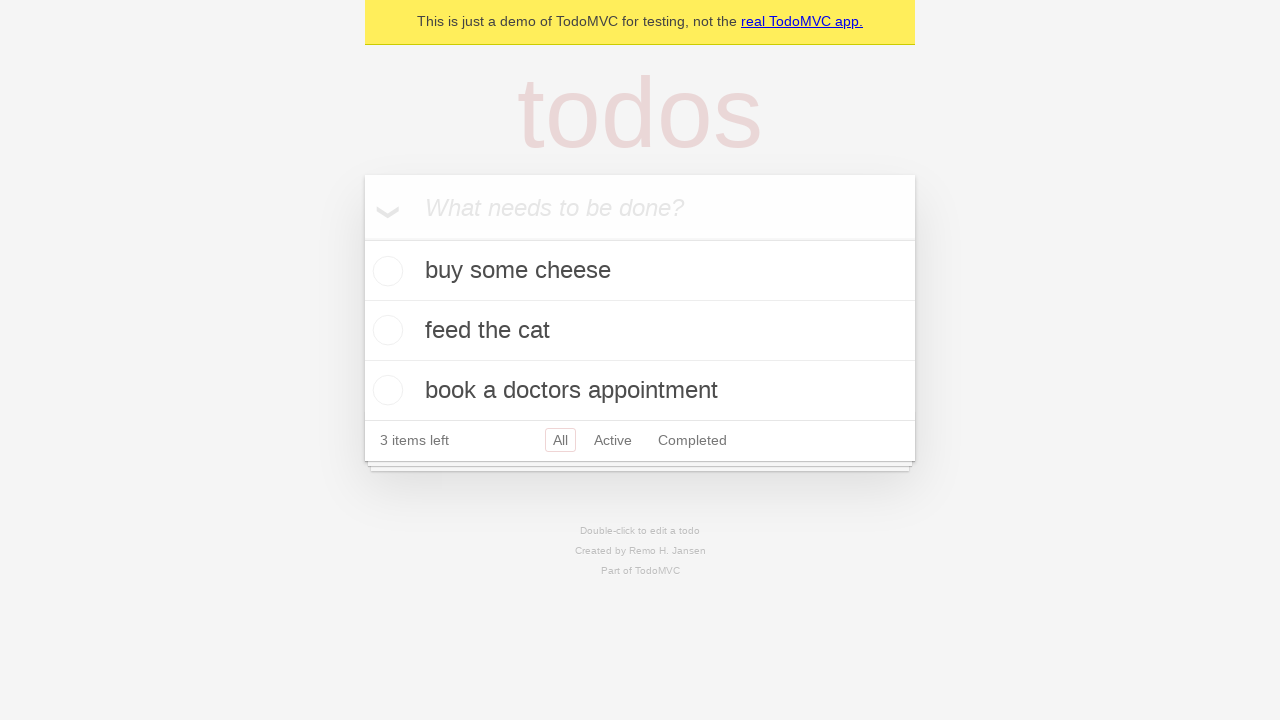

Checked the first todo item at (385, 271) on .todo-list li .toggle >> nth=0
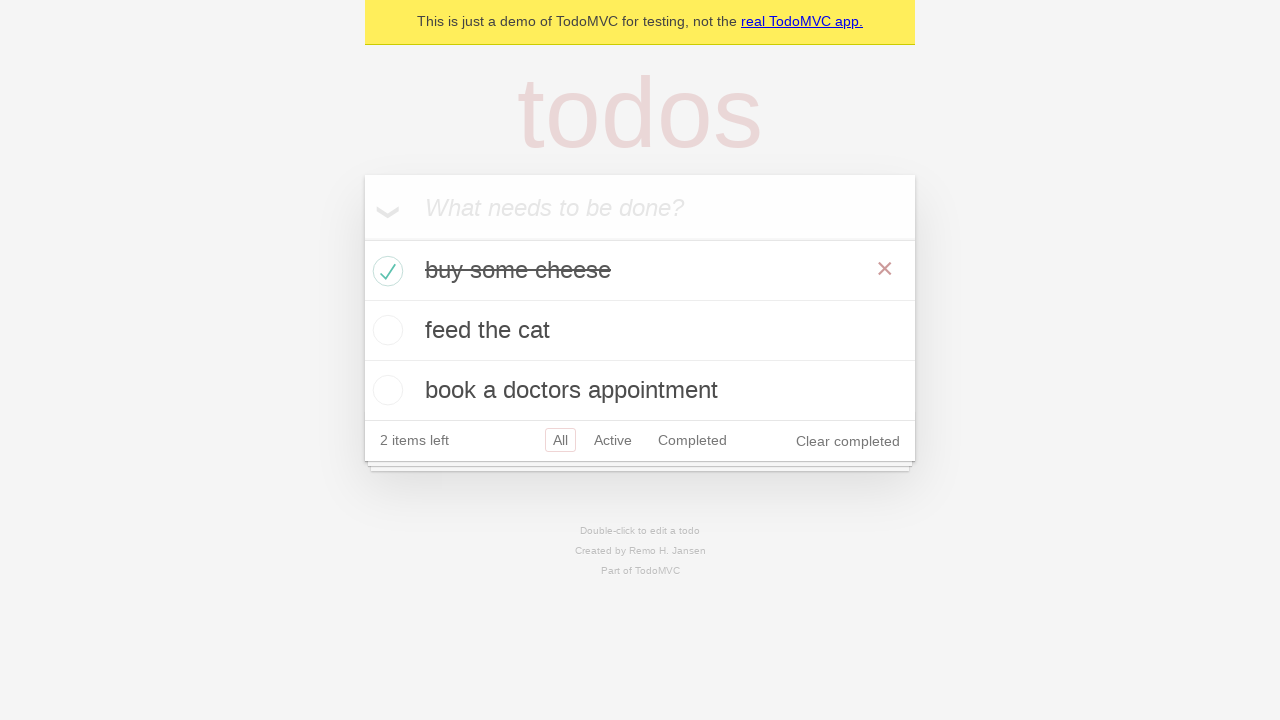

Clear completed button appeared
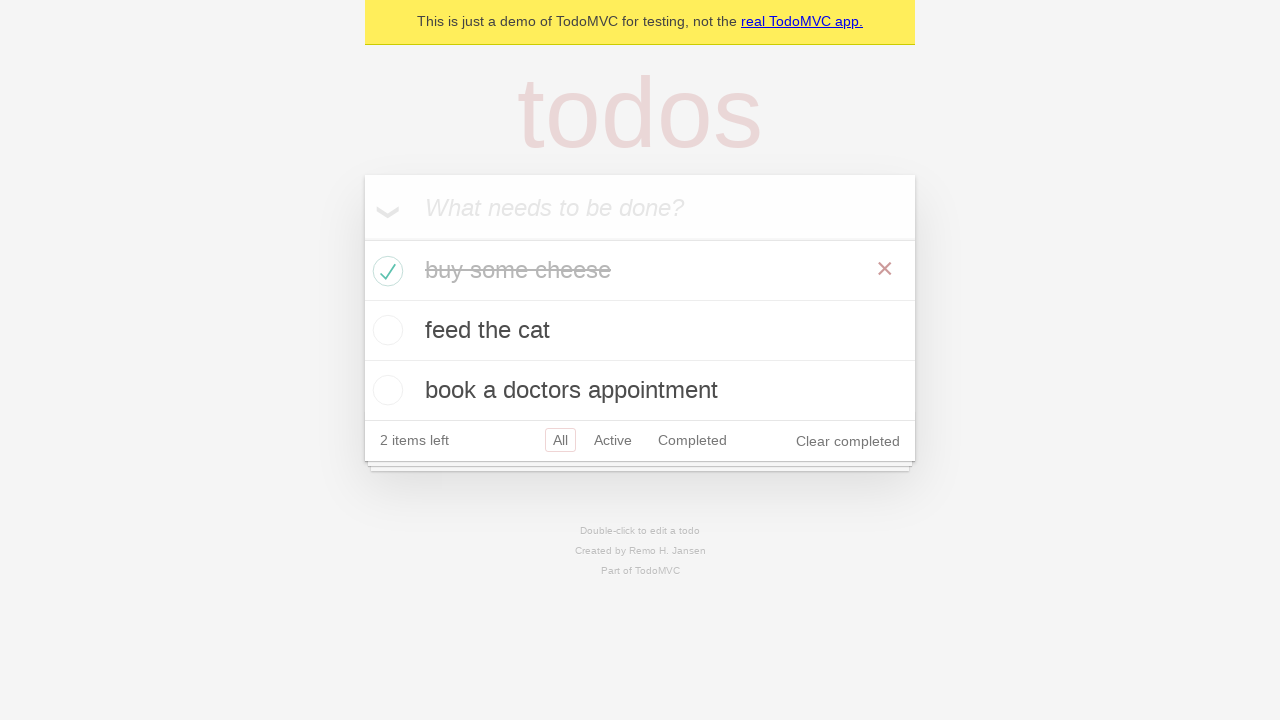

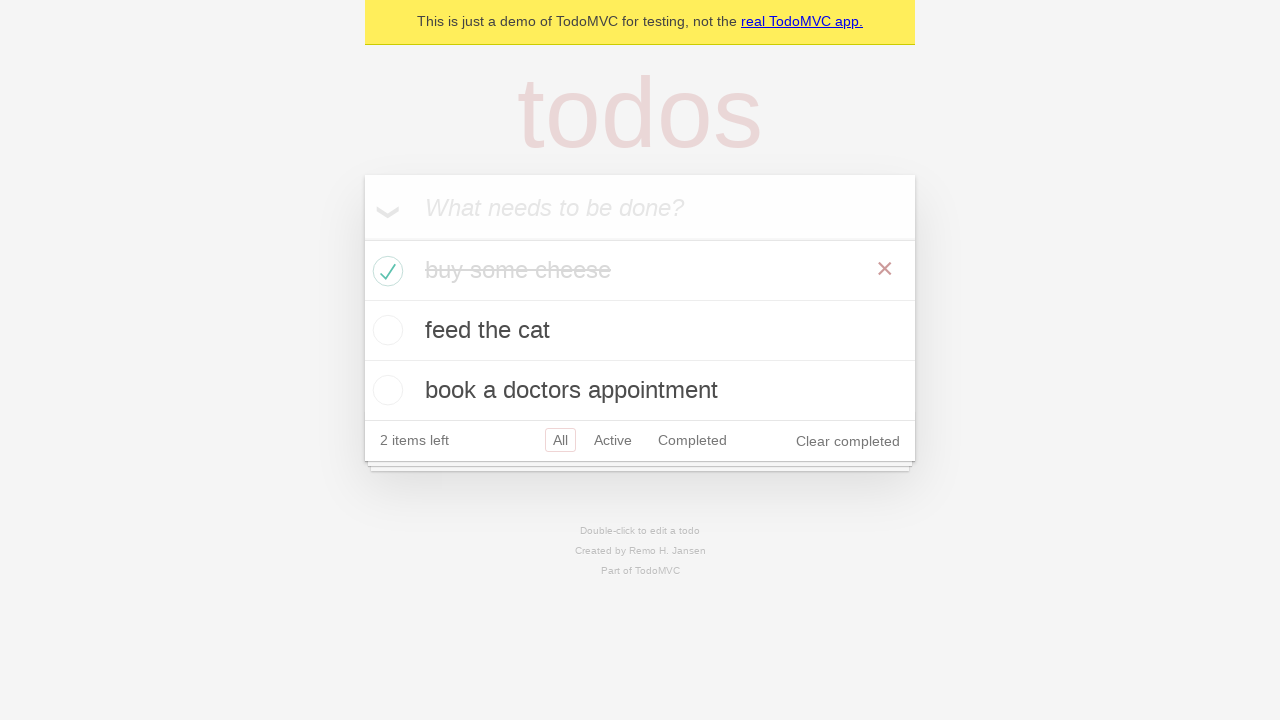